Tests the DemoQA Text Box form by navigating to Elements, filling out all fields (name, email, addresses), submitting the form, and verifying the output

Starting URL: https://demoqa.com/

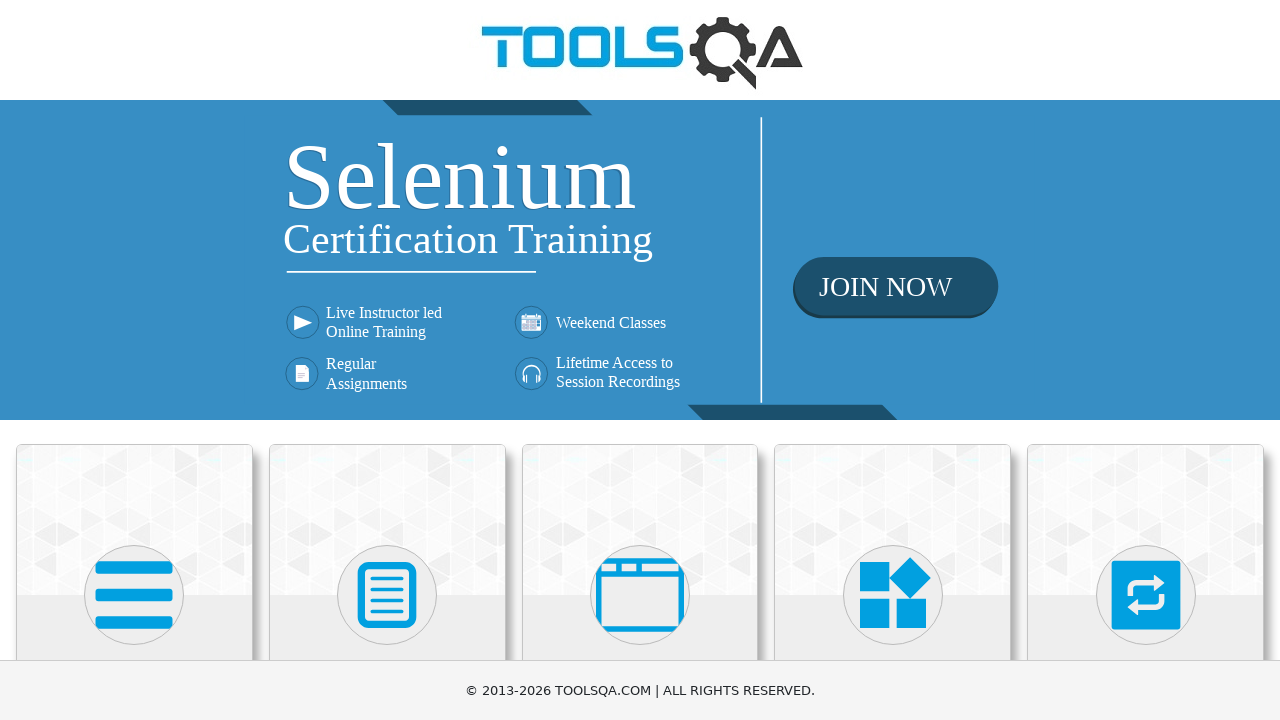

Clicked on Elements category card at (134, 595) on xpath=//div[@class='category-cards']//div[1]//div[1]//div[2]//*[name()='svg']
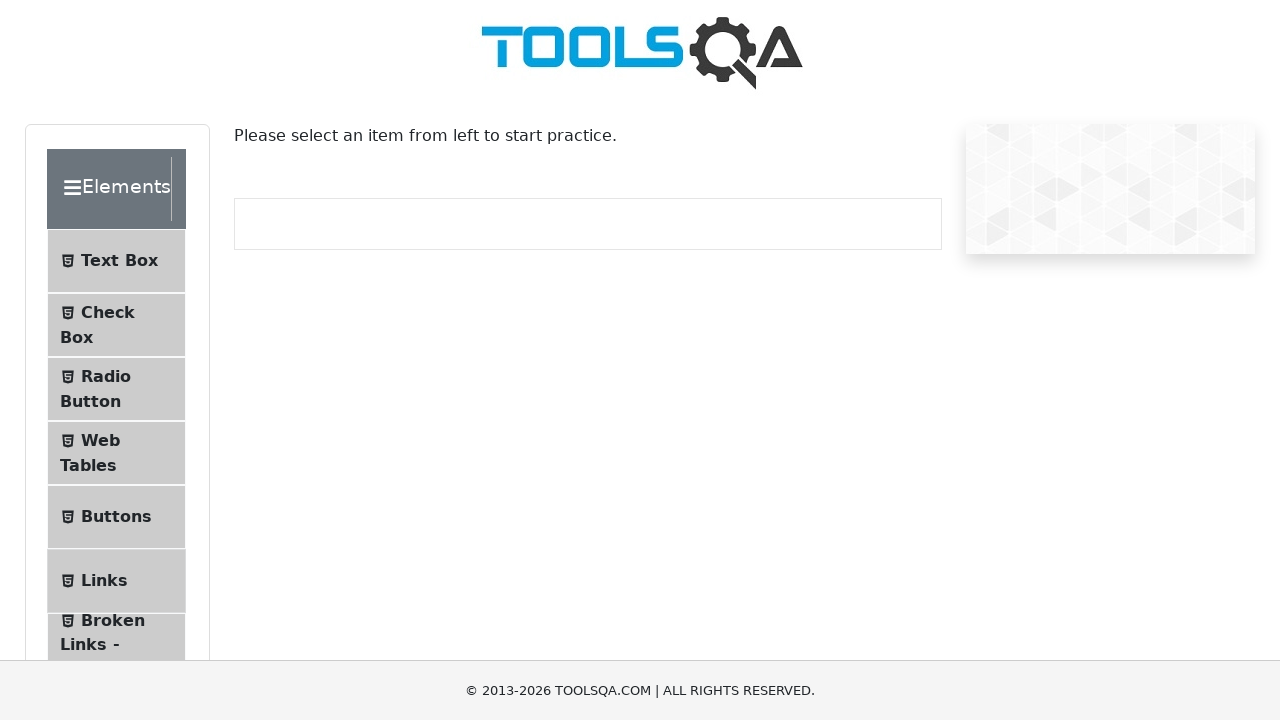

Clicked on Text Box menu item at (119, 261) on span:has-text('Text Box')
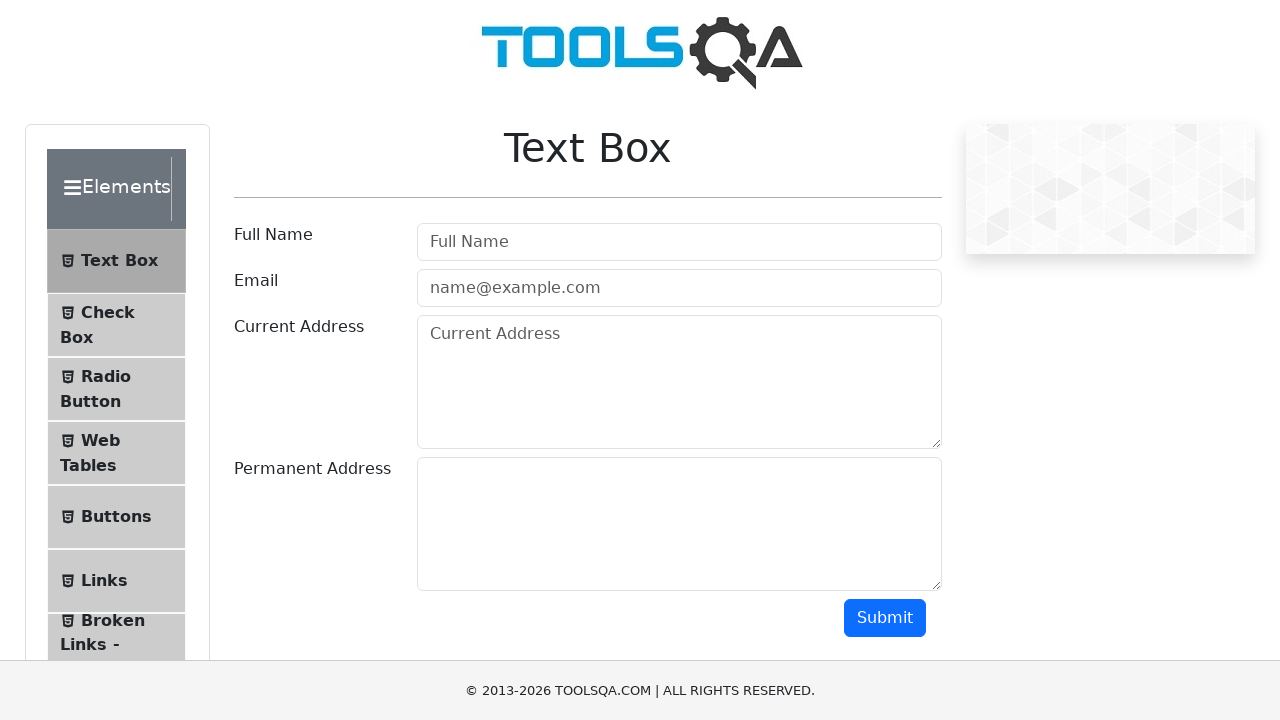

Filled Full Name field with 'Natalia V' on input[placeholder='Full Name']
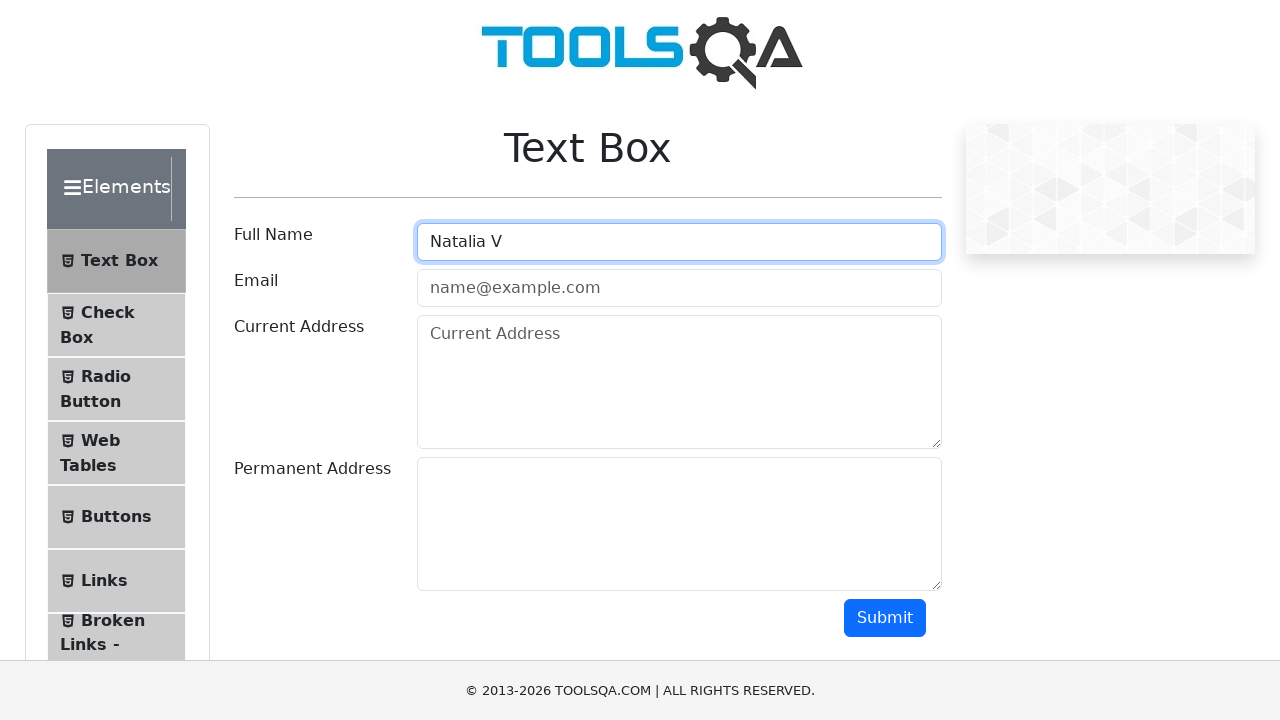

Filled Email field with 'mail@gmail.com' on #userEmail
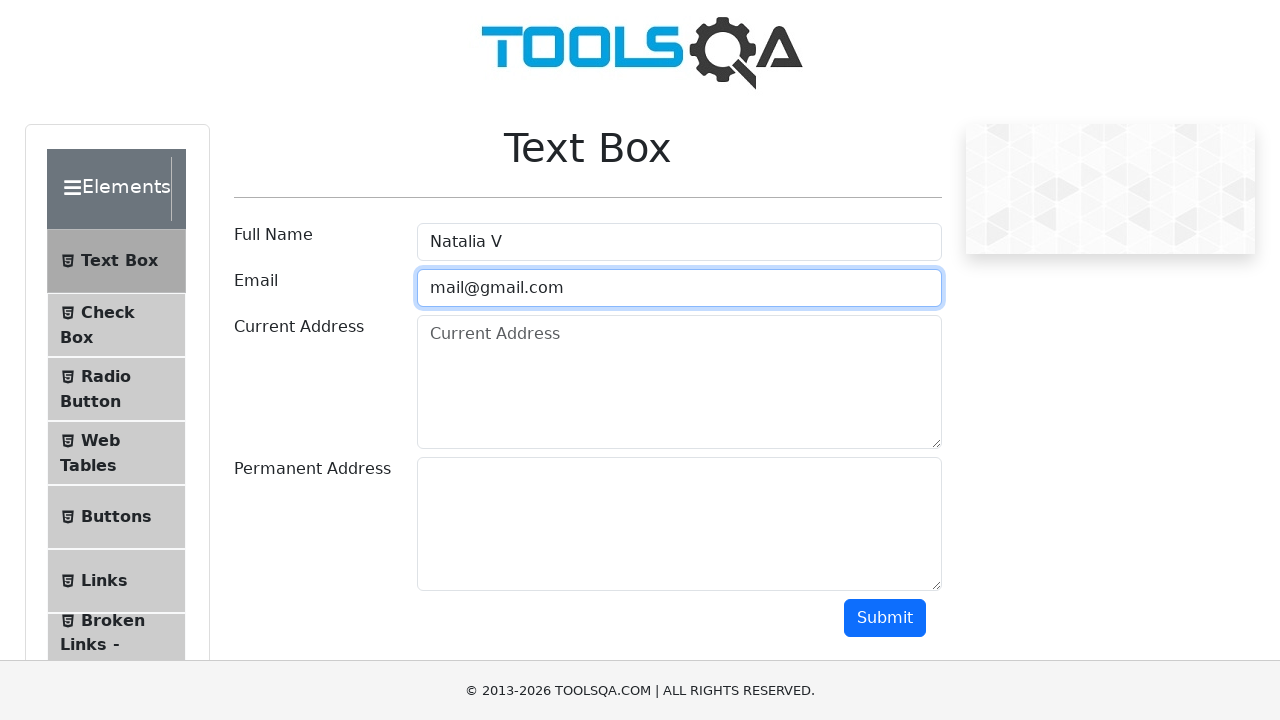

Filled Current Address field with 'Slo' on textarea[placeholder='Current Address']
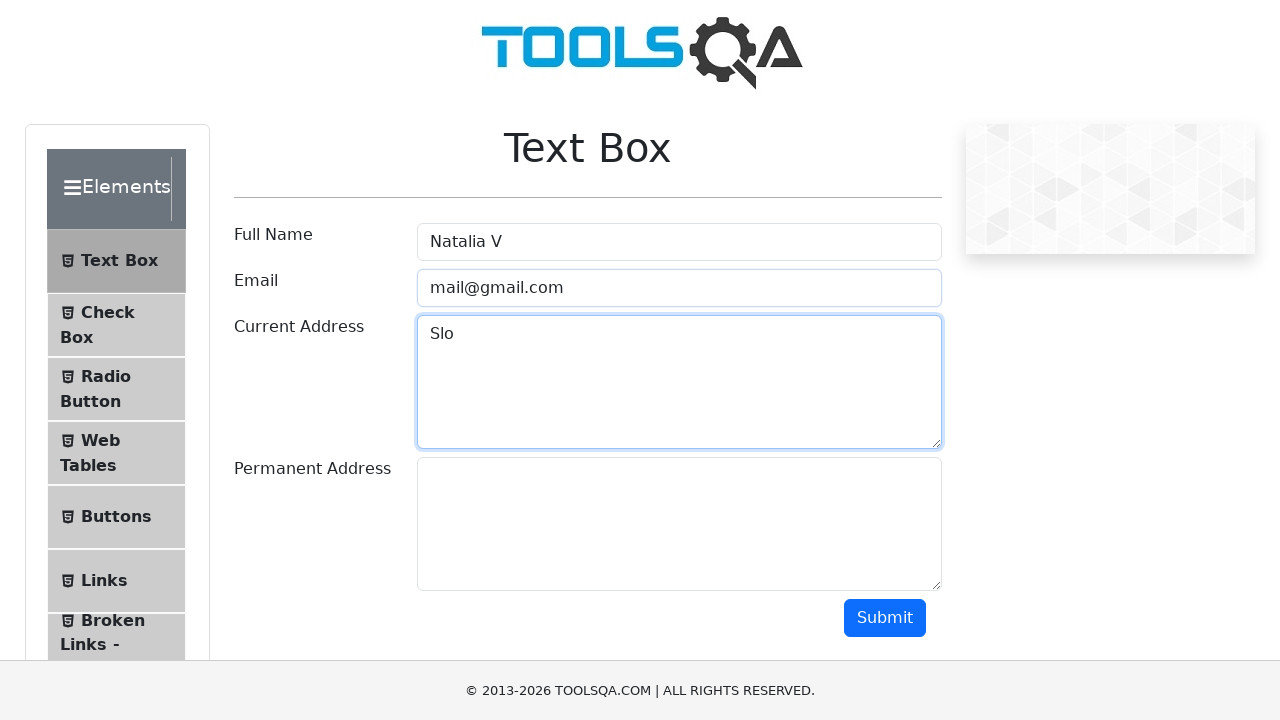

Filled Permanent Address field with 'Ukr' on #permanentAddress
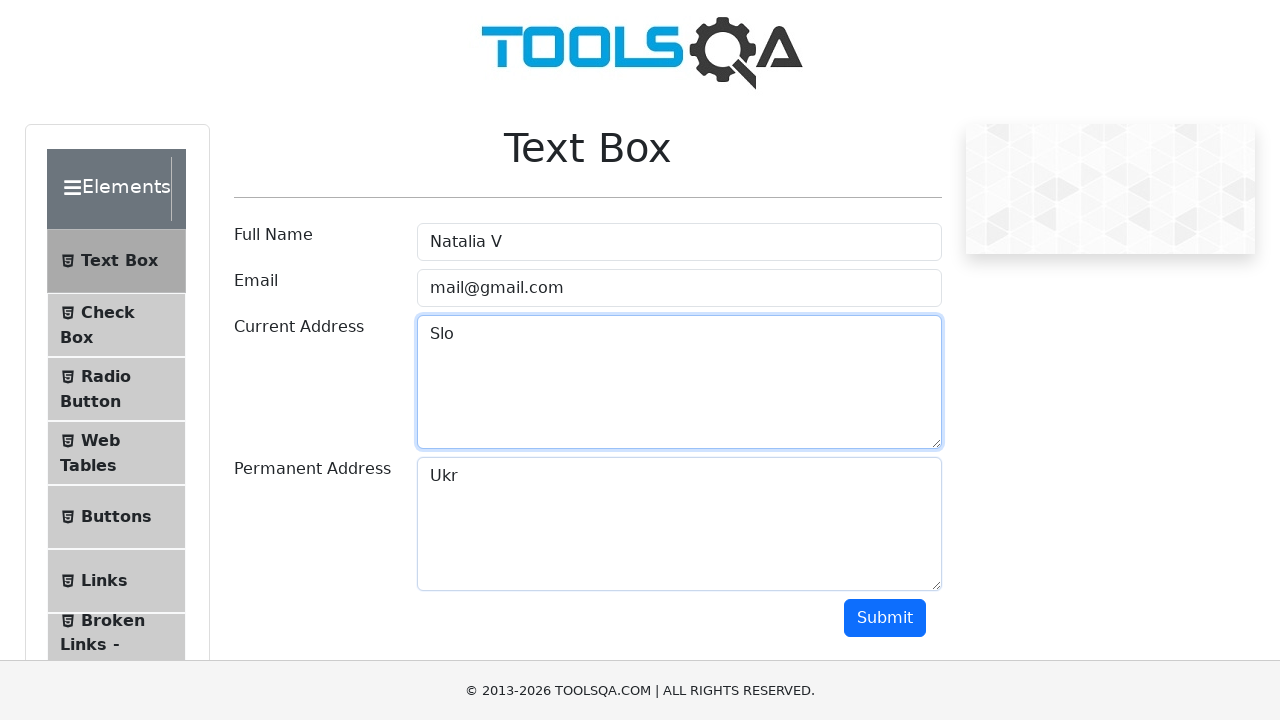

Scrolled down by 450 pixels
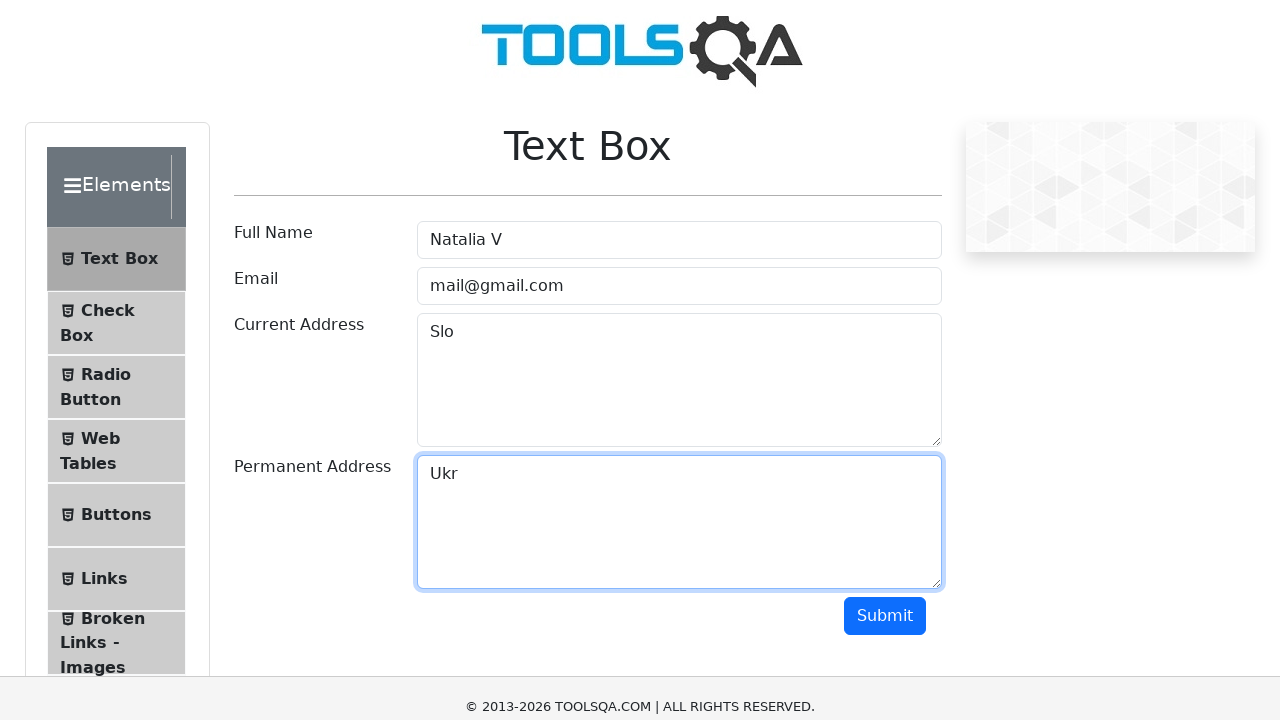

Clicked Submit button to submit the form at (885, 168) on #submit
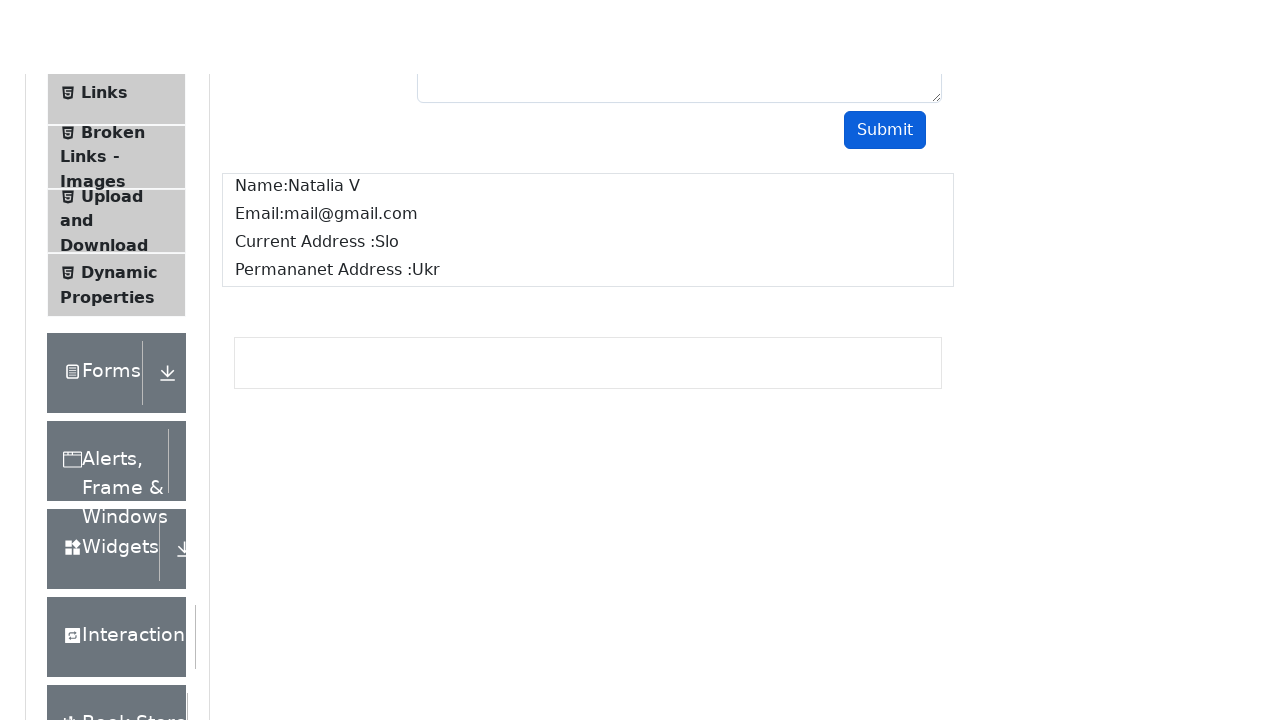

Form output appeared on the page
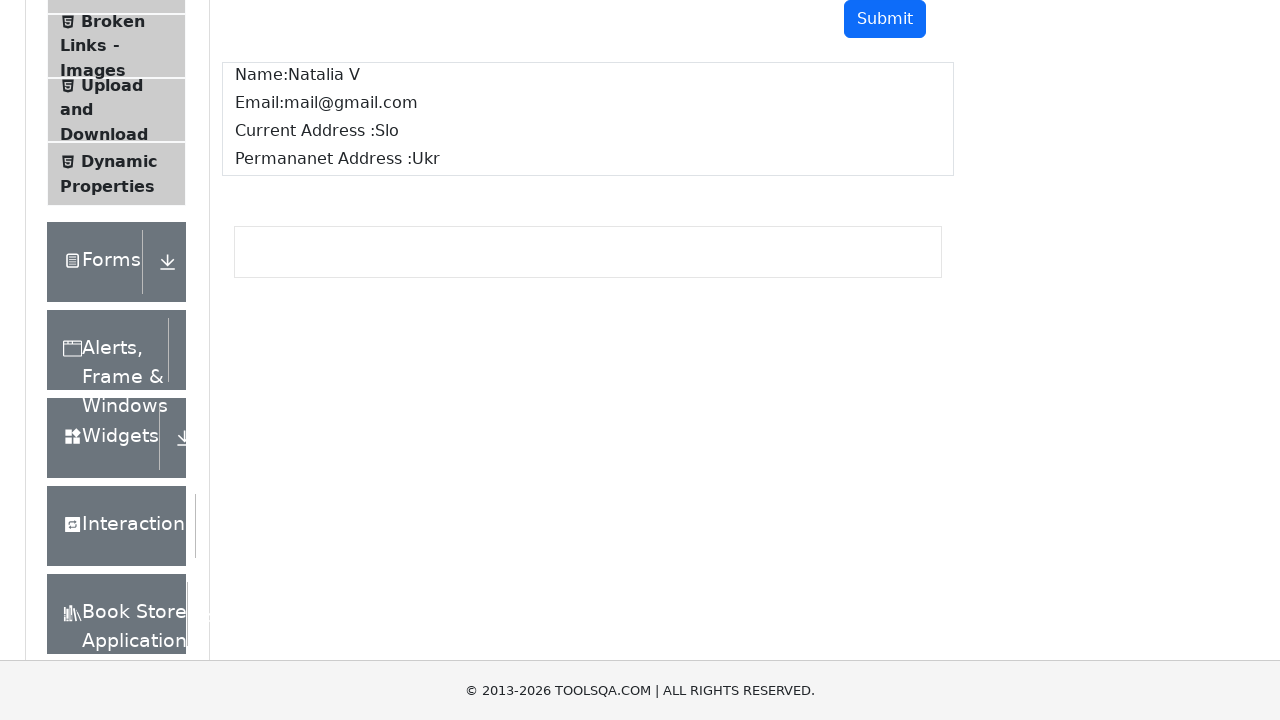

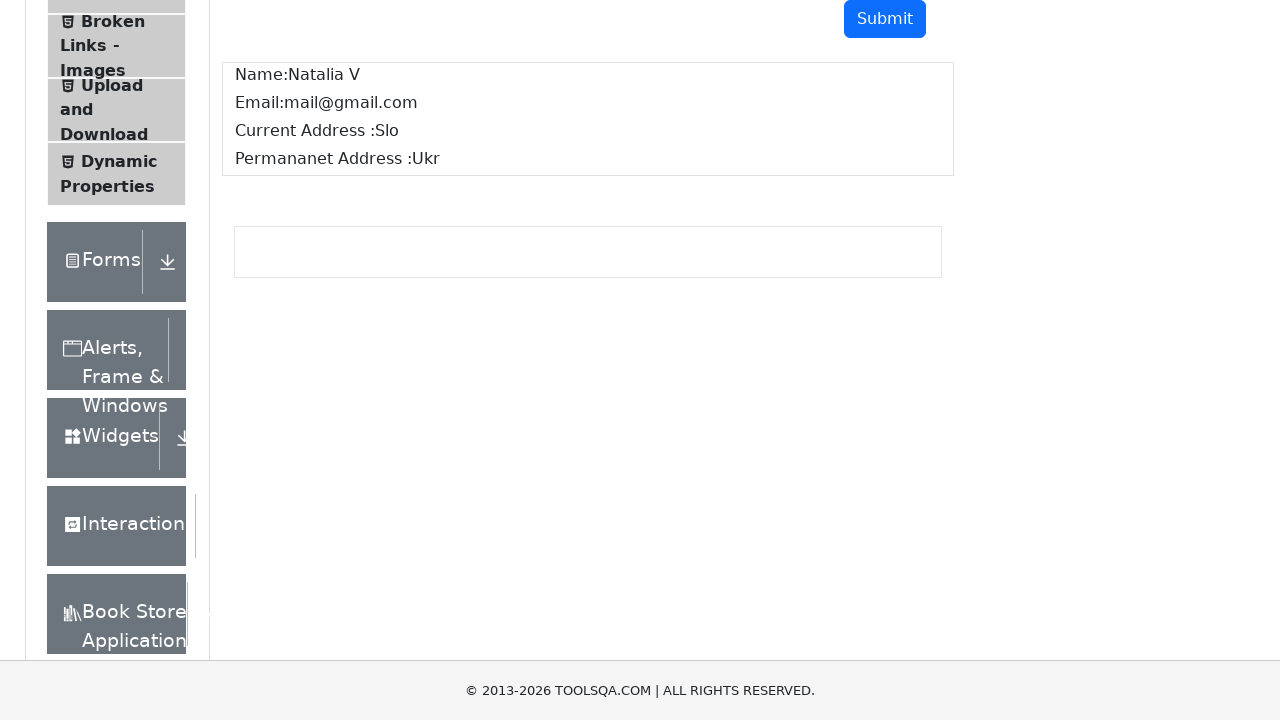